Tests jQuery UI sortable functionality by dragging and dropping list items to reorder them

Starting URL: https://jqueryui.com/sortable/

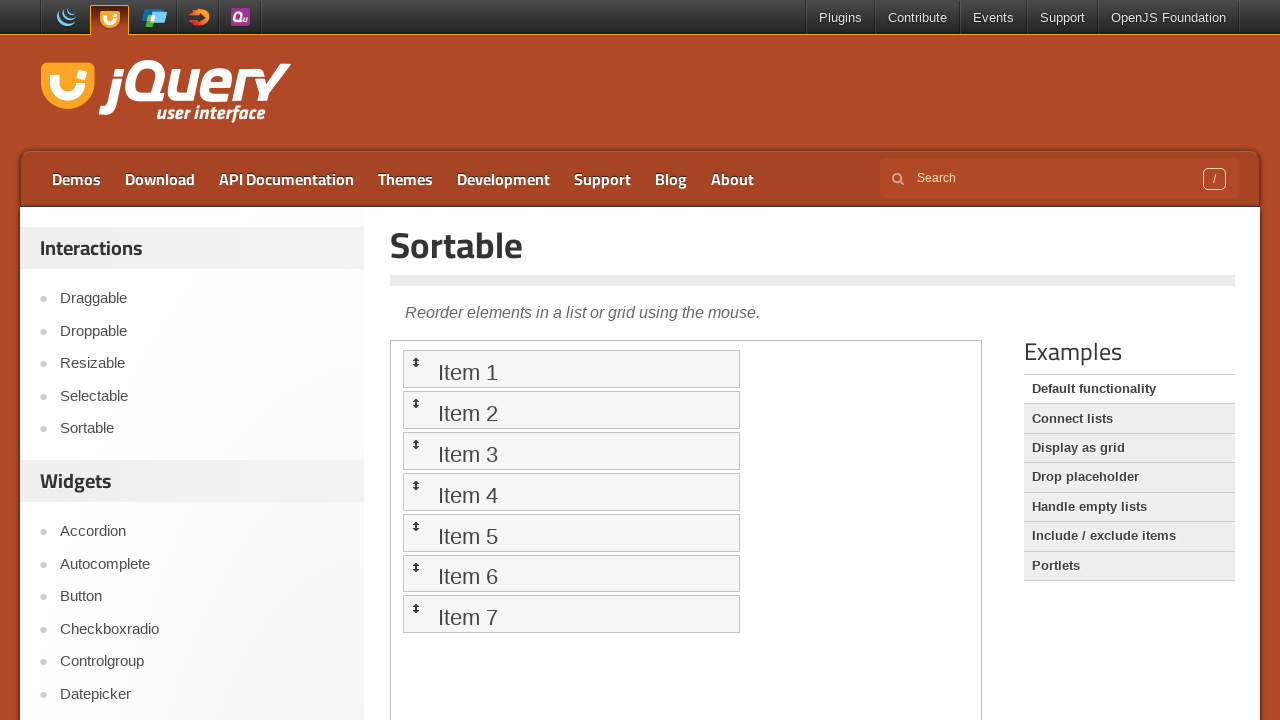

Located iframe containing sortable demo
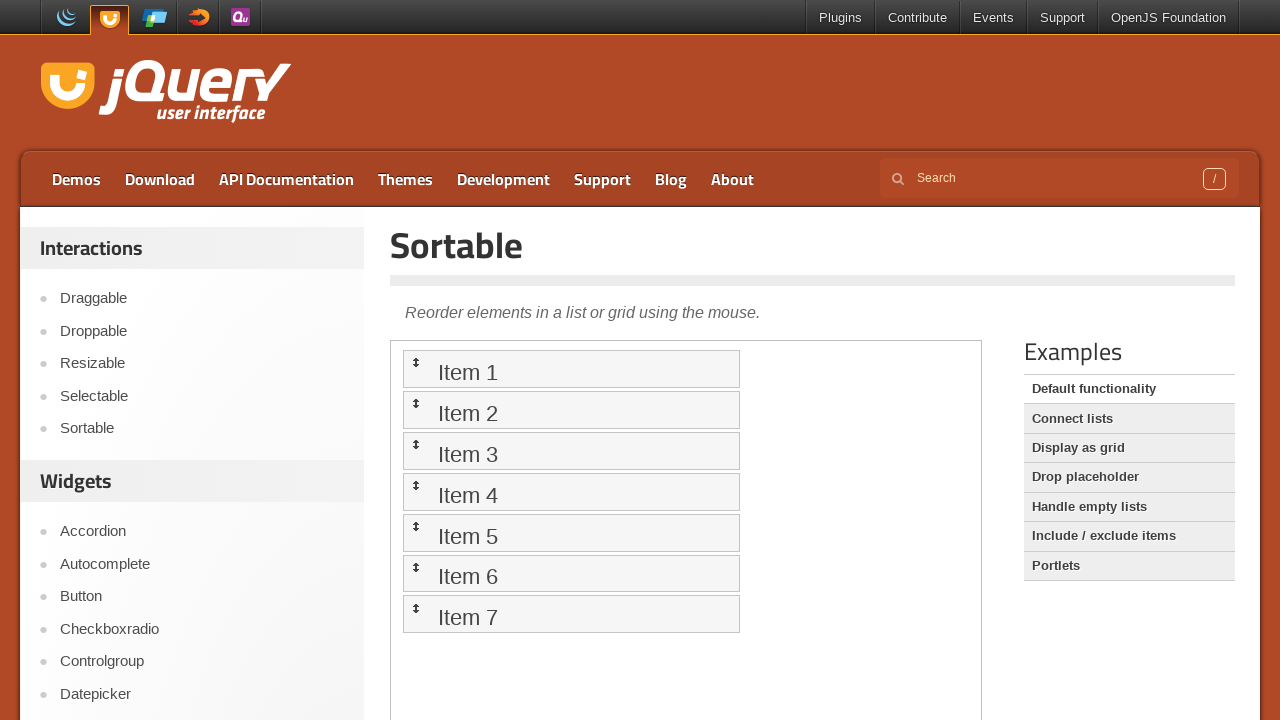

Located all sortable list items in the demo
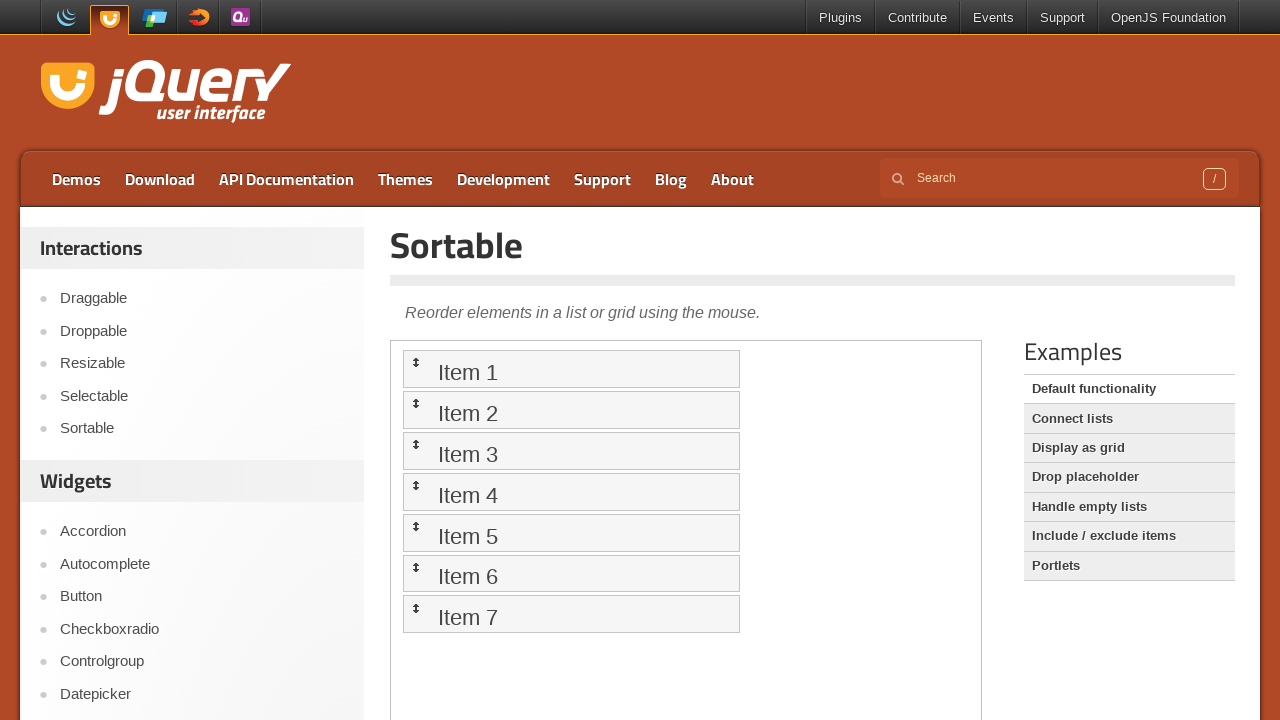

Selected 6th sortable item (index 5) as source for drag
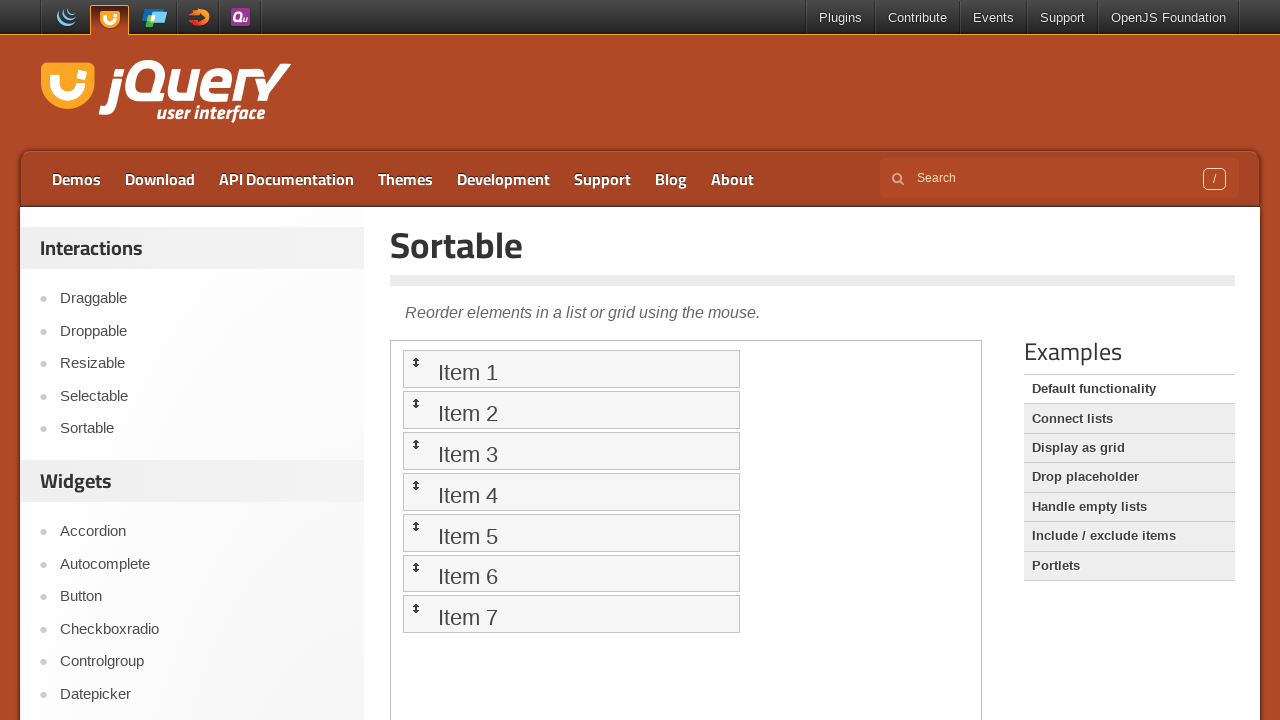

Selected 2nd sortable item (index 1) as target for drop
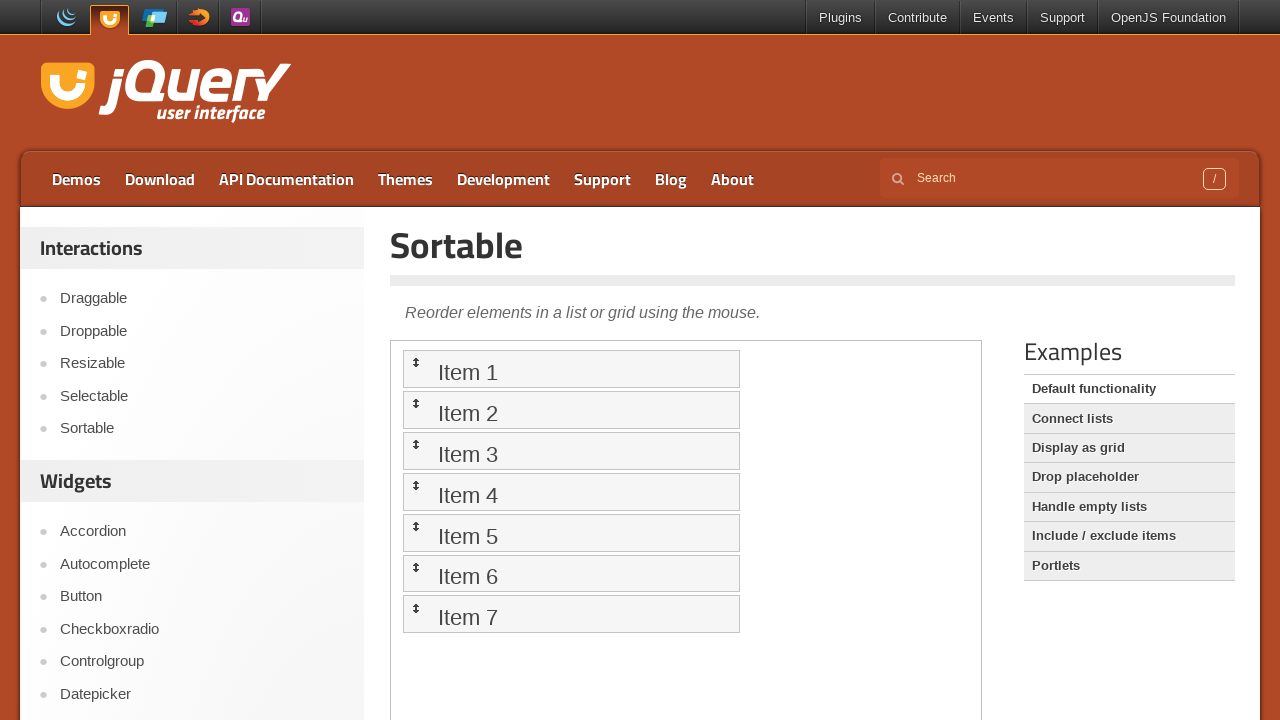

Dragged 6th item and dropped it on 2nd item to reorder list at (571, 410)
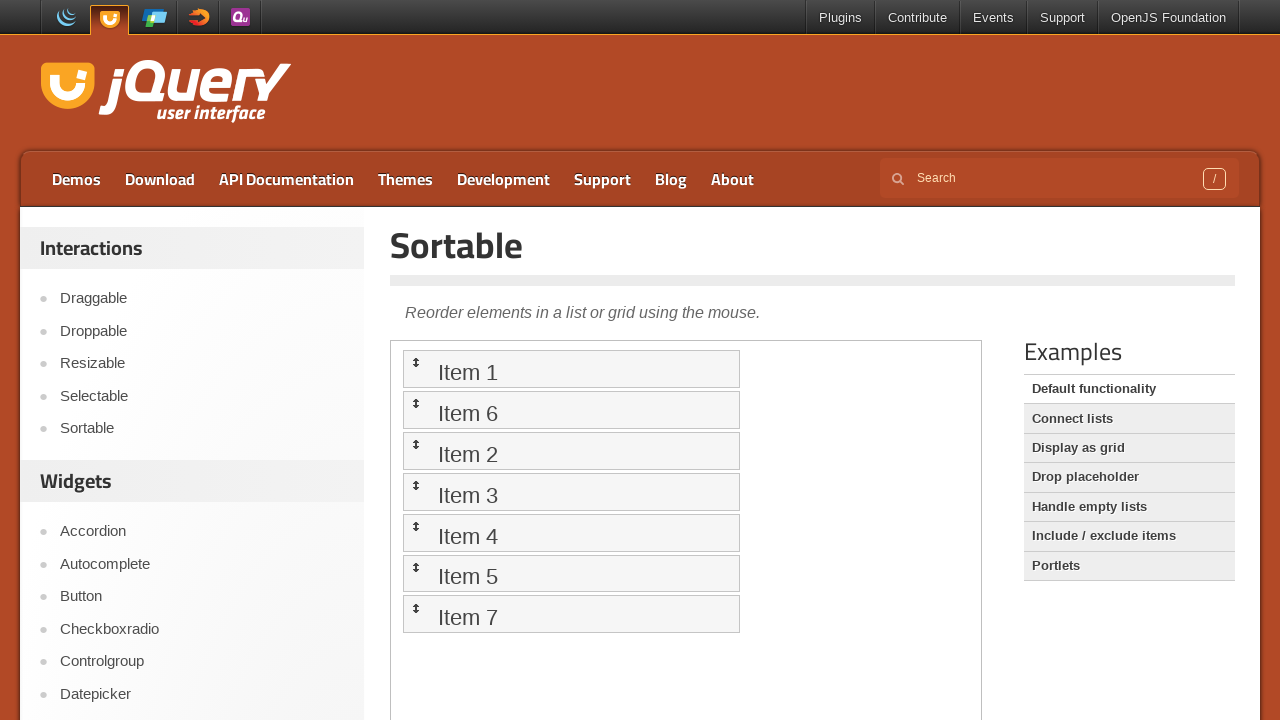

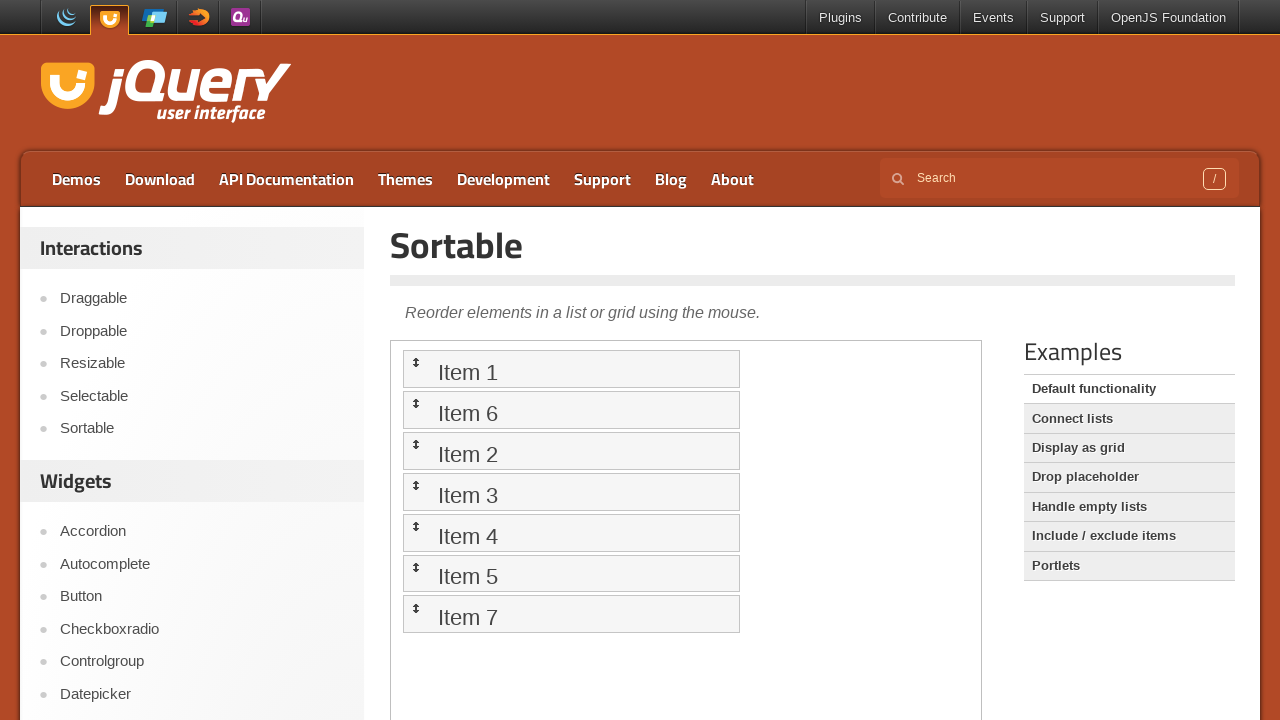